Navigates to Browse Languages page and verifies the table headers are present with specific column names

Starting URL: http://www.99-bottles-of-beer.net/

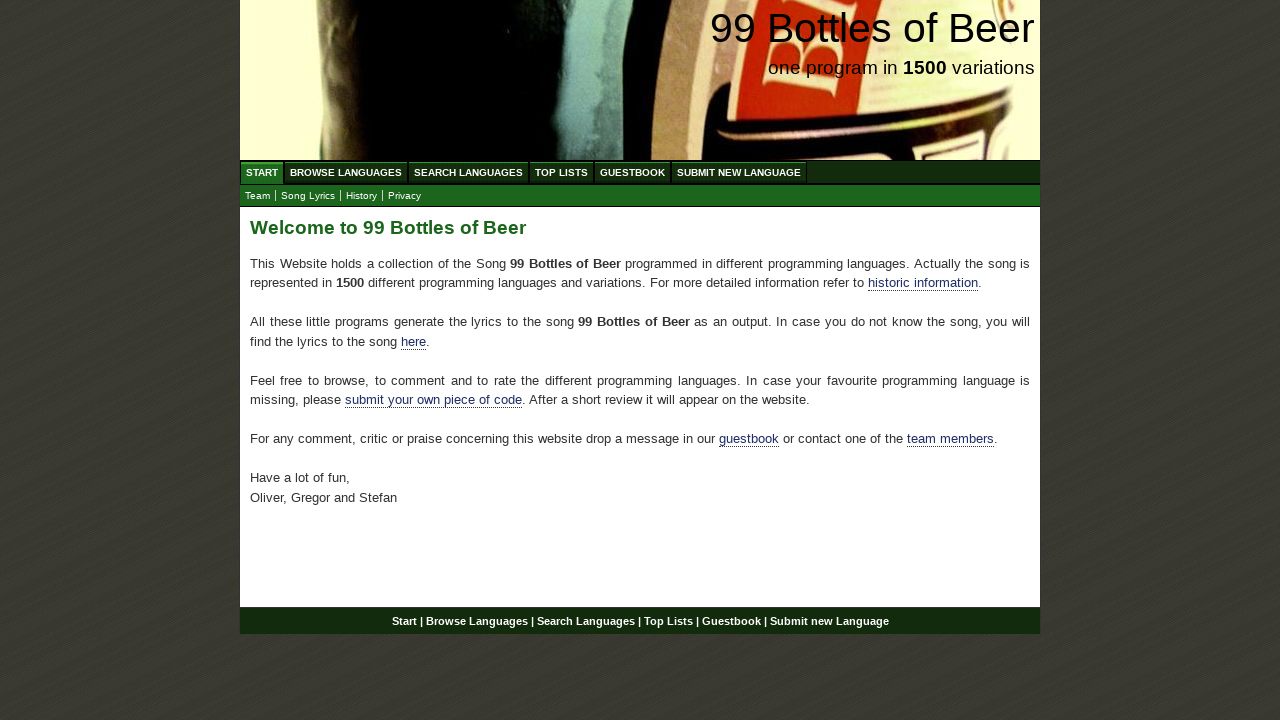

Clicked on Browse Languages menu link at (346, 172) on a:has-text('Browse Languages')
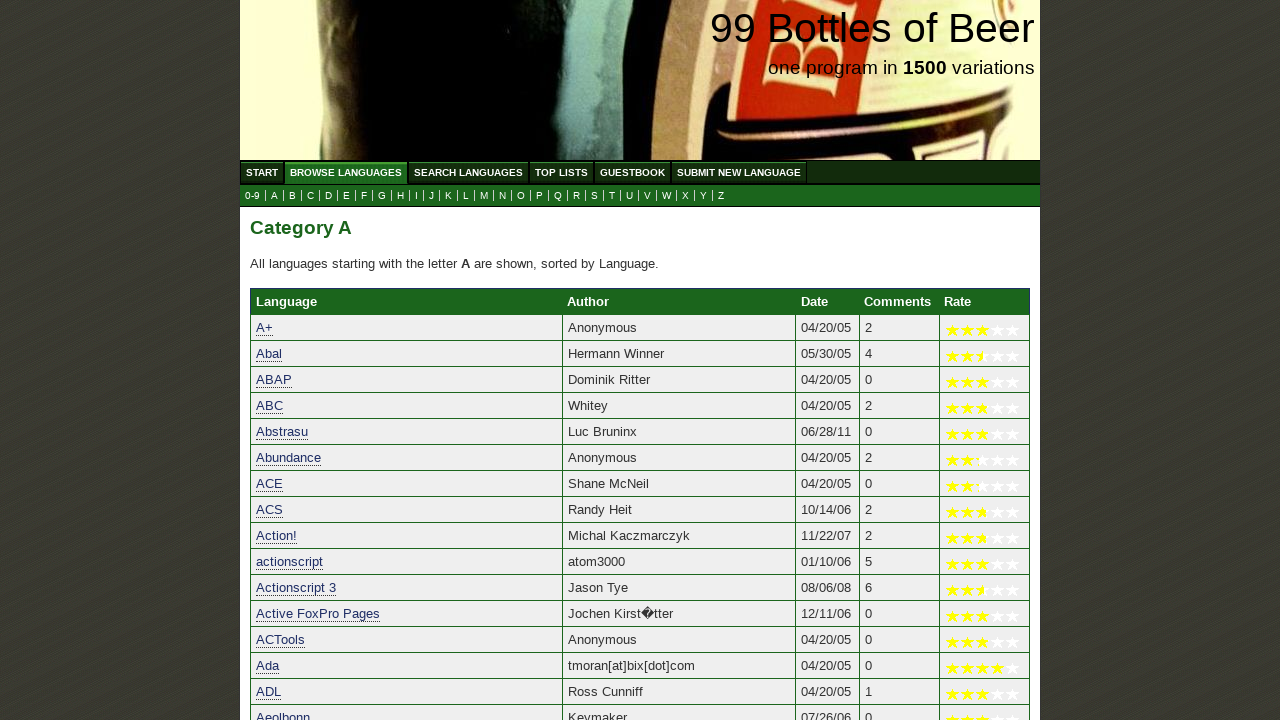

Table loaded on Browse Languages page
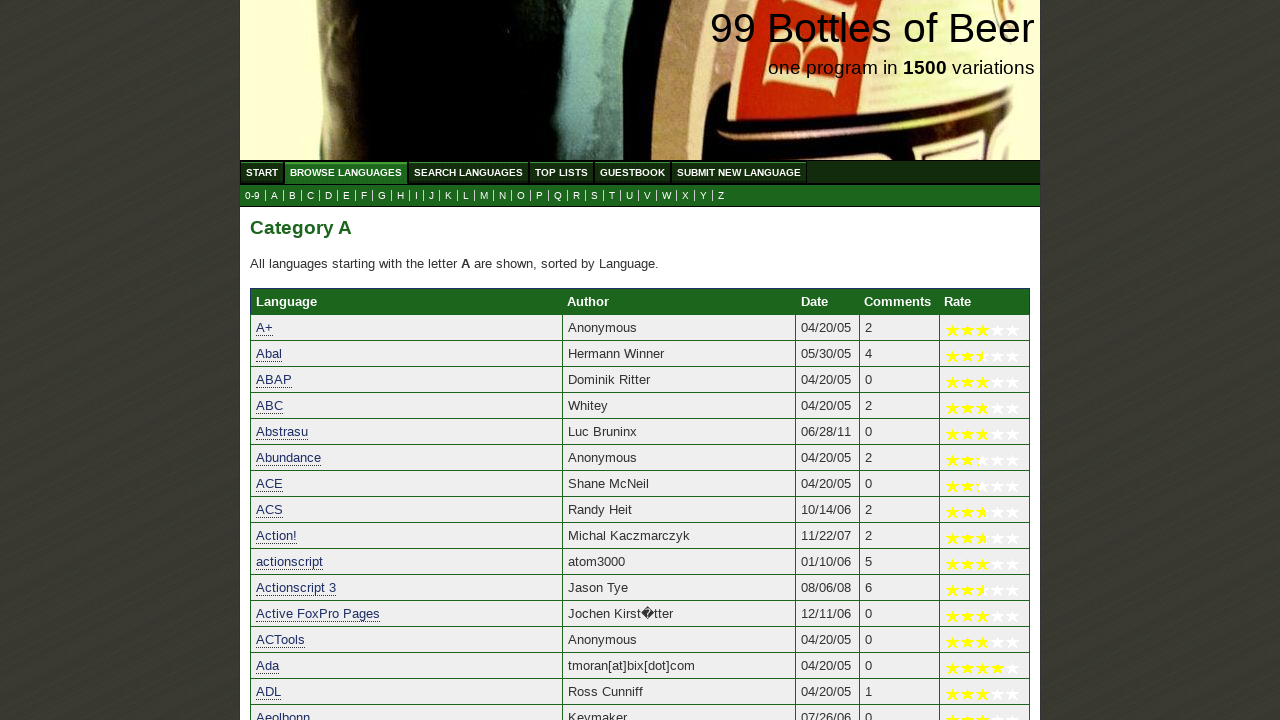

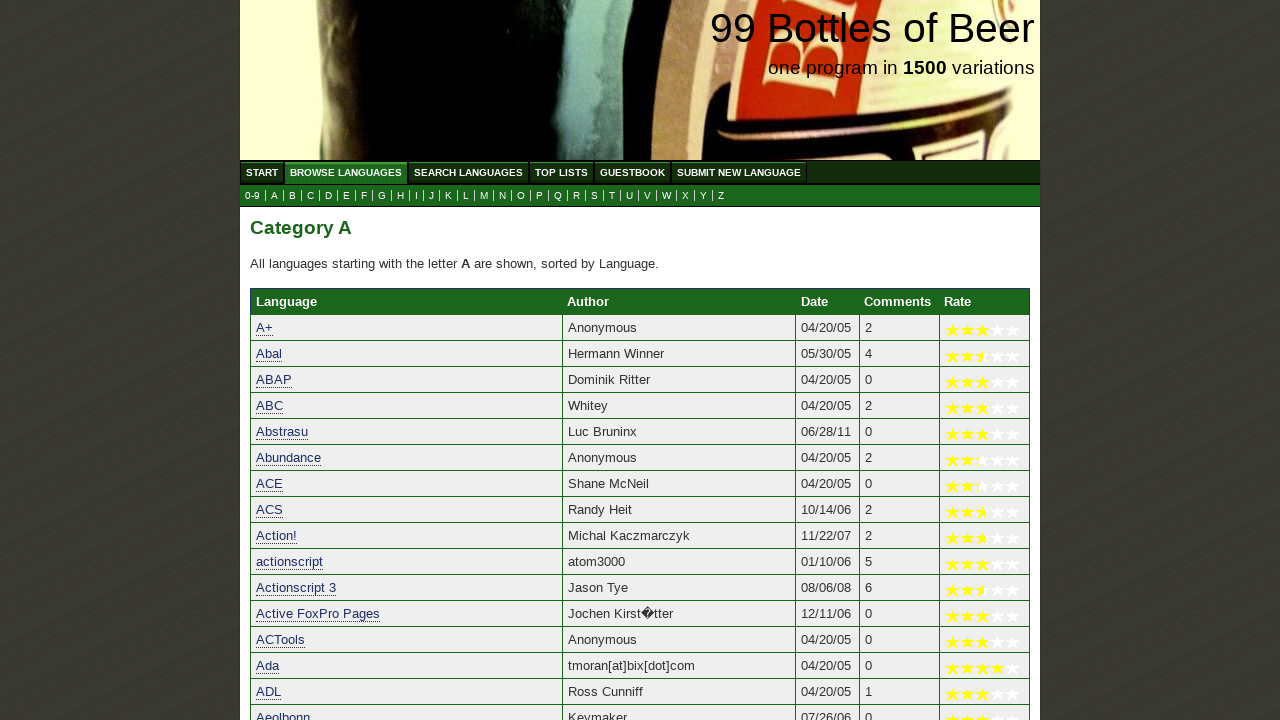